Verifies CSS properties of the main page title text

Starting URL: http://cov-med.herokuapp.com/

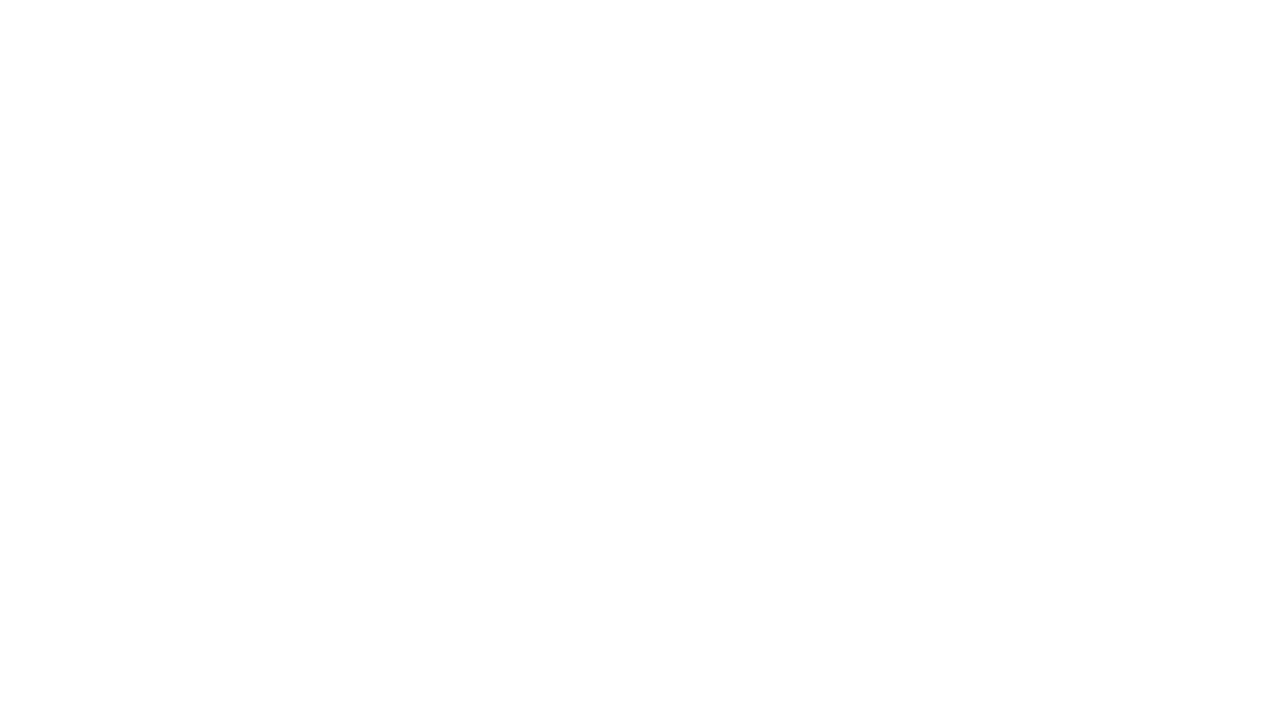

Verified page title contains 'omayo (QAFox.com)'
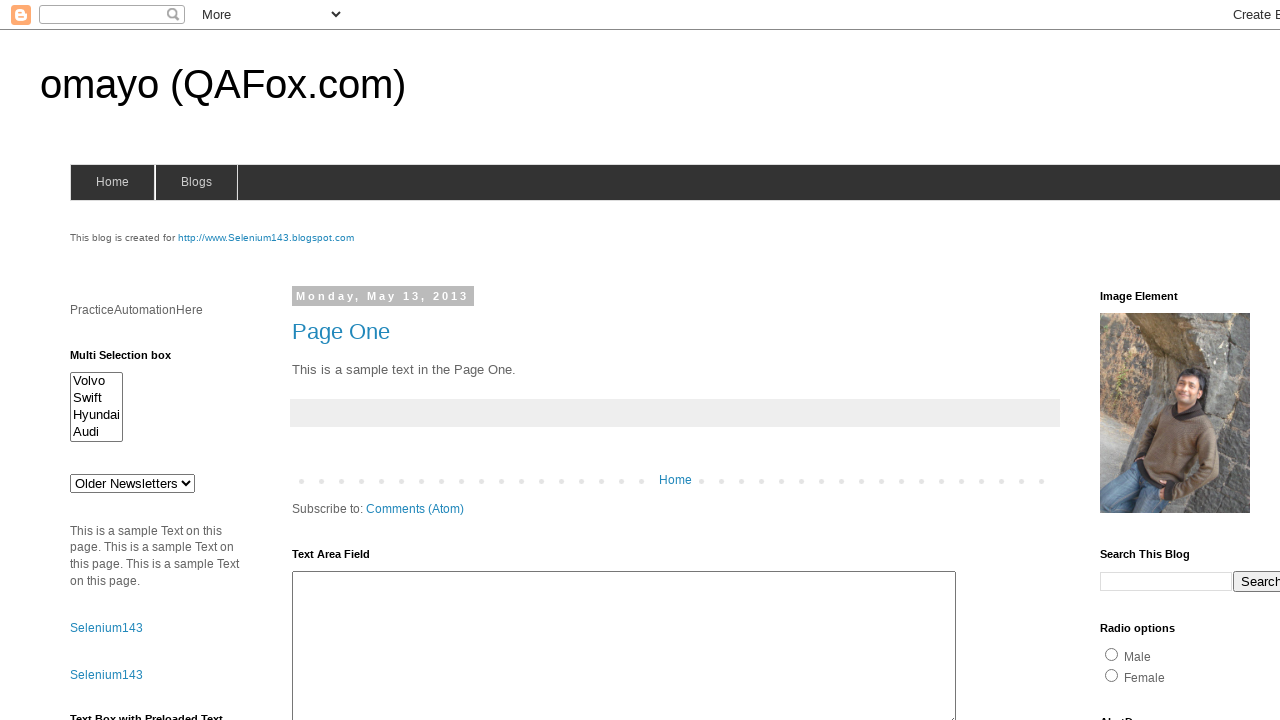

Located button with ID 'but2' and verified text is 'Button2'
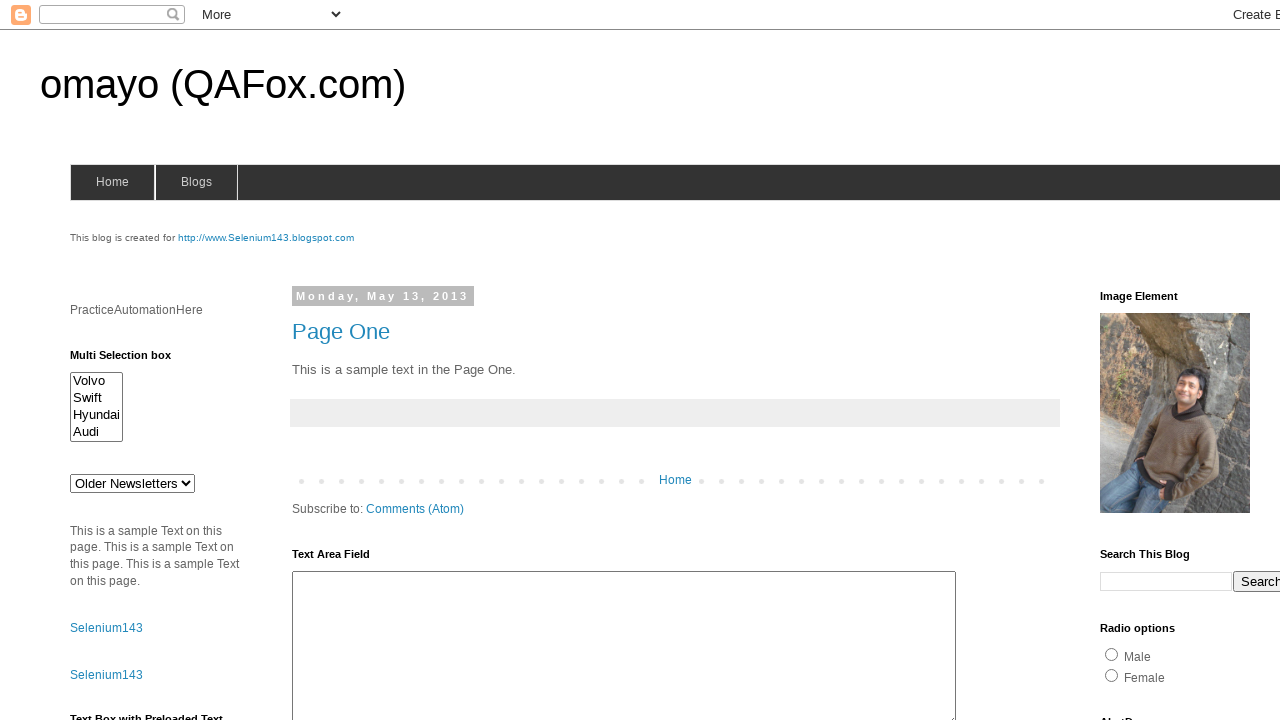

Located prompt button and verified value is 'GetPrompt'
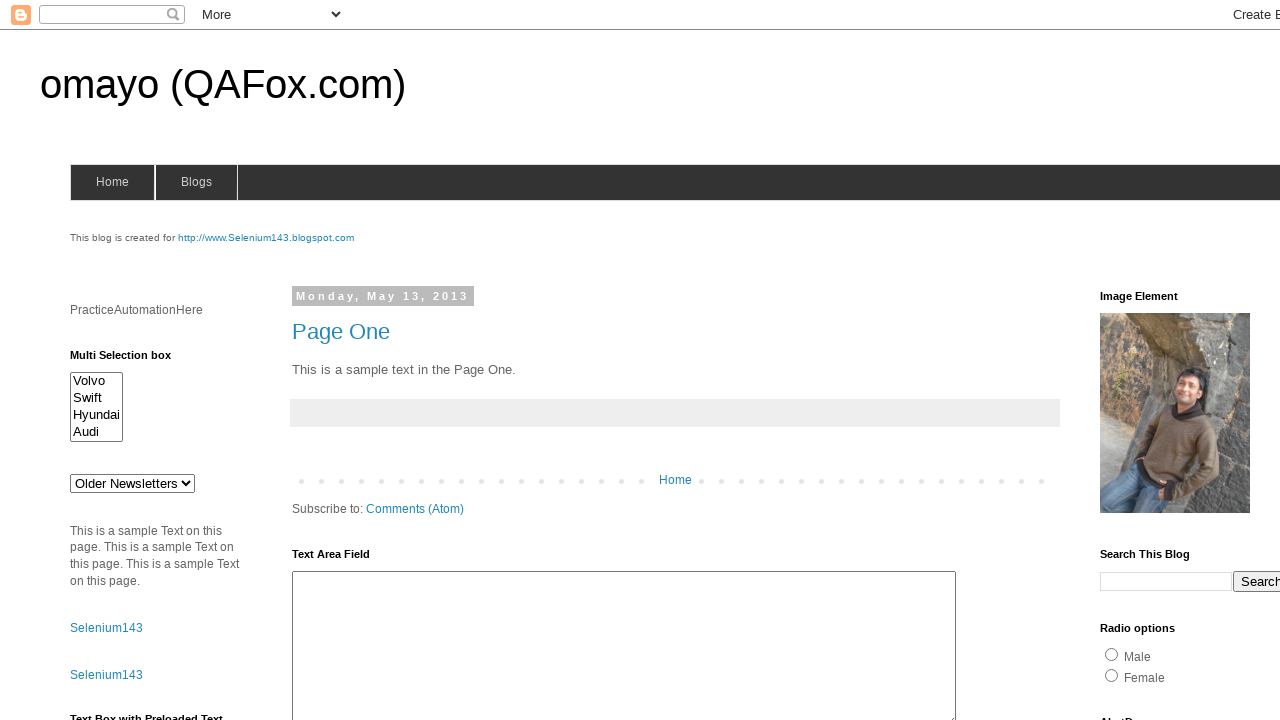

Verified 'GetPrompt' text exists on page
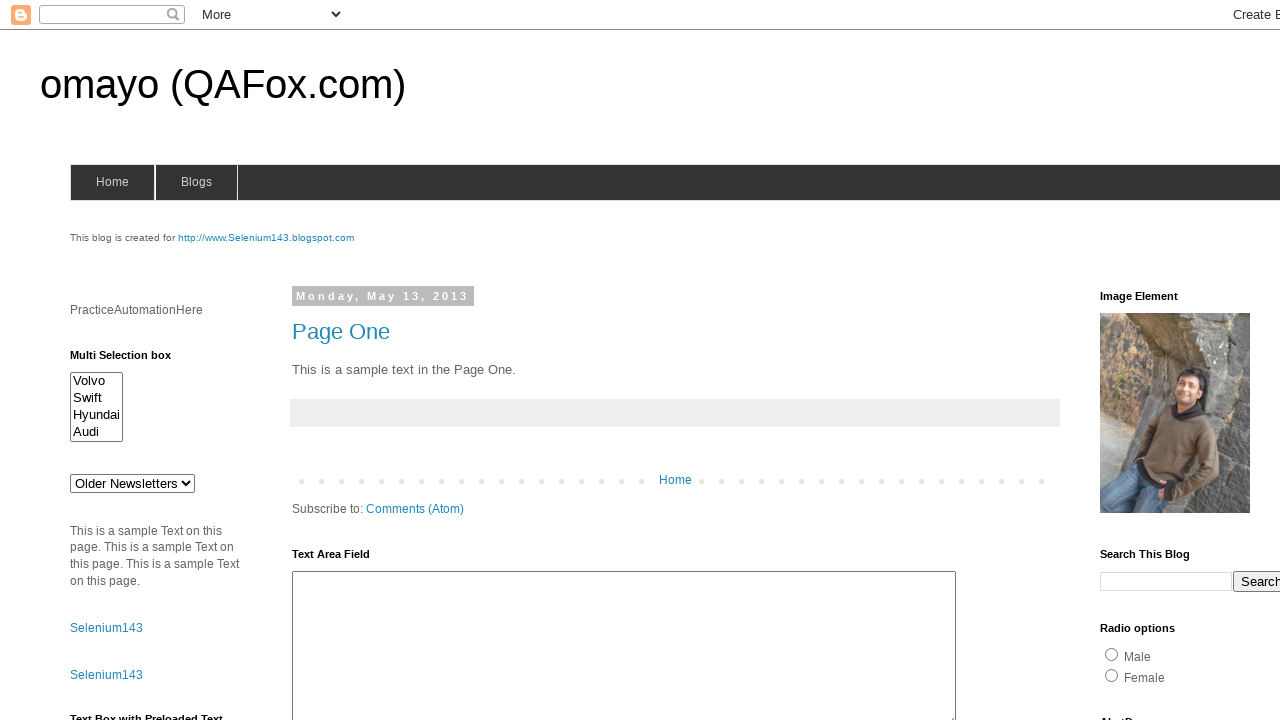

Cleared the first textarea element
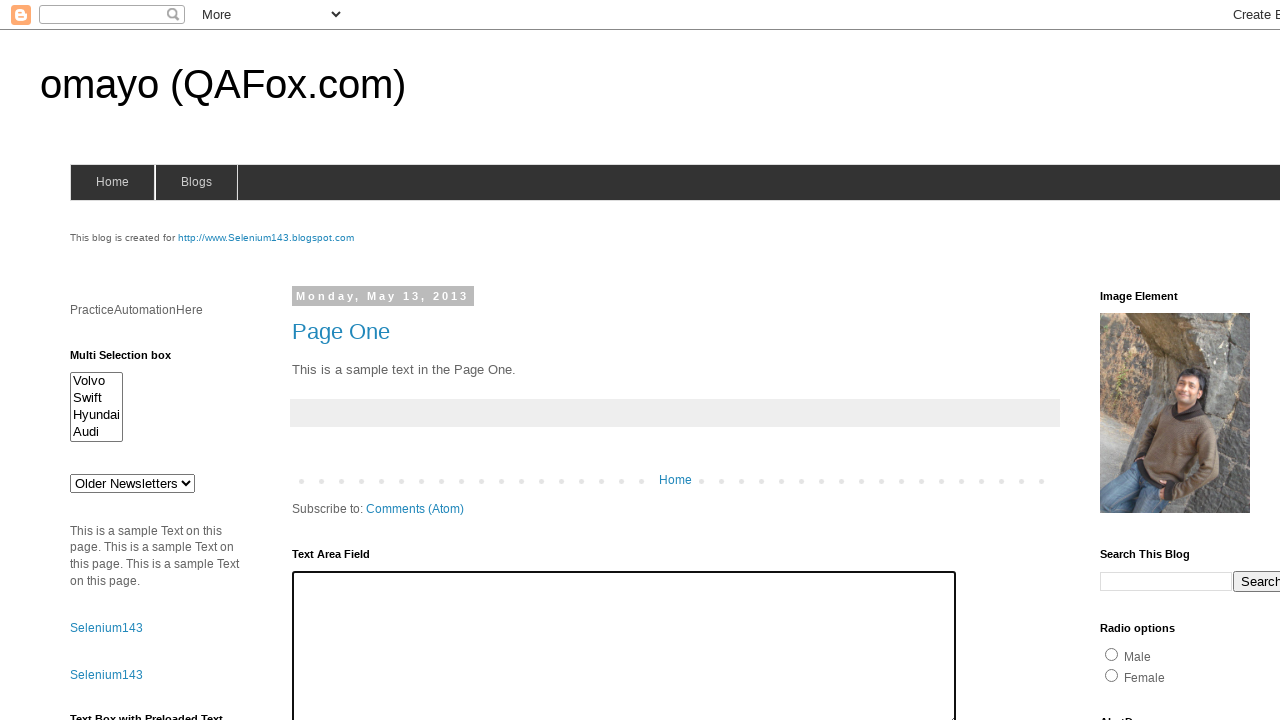

Filled textarea with 'I AM EXTRA COOOOL'
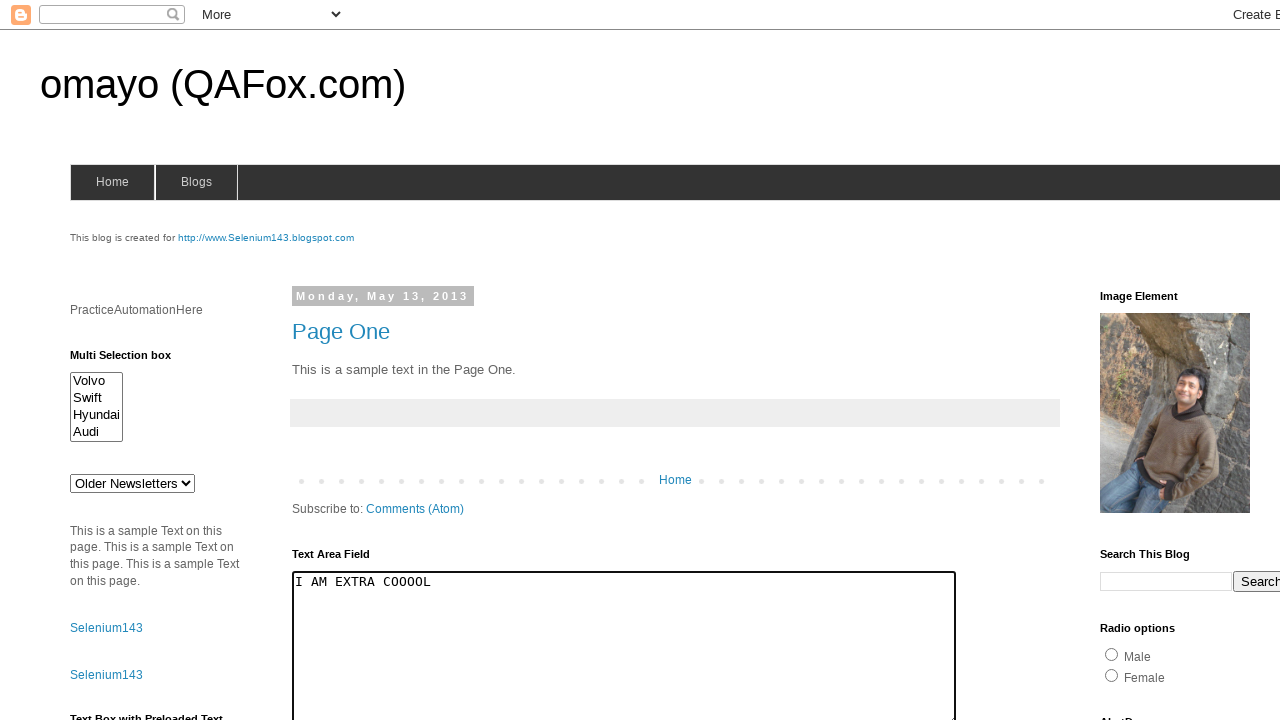

Verified textarea with ID 'ta1' contains 'I AM EXTRA COOOOL'
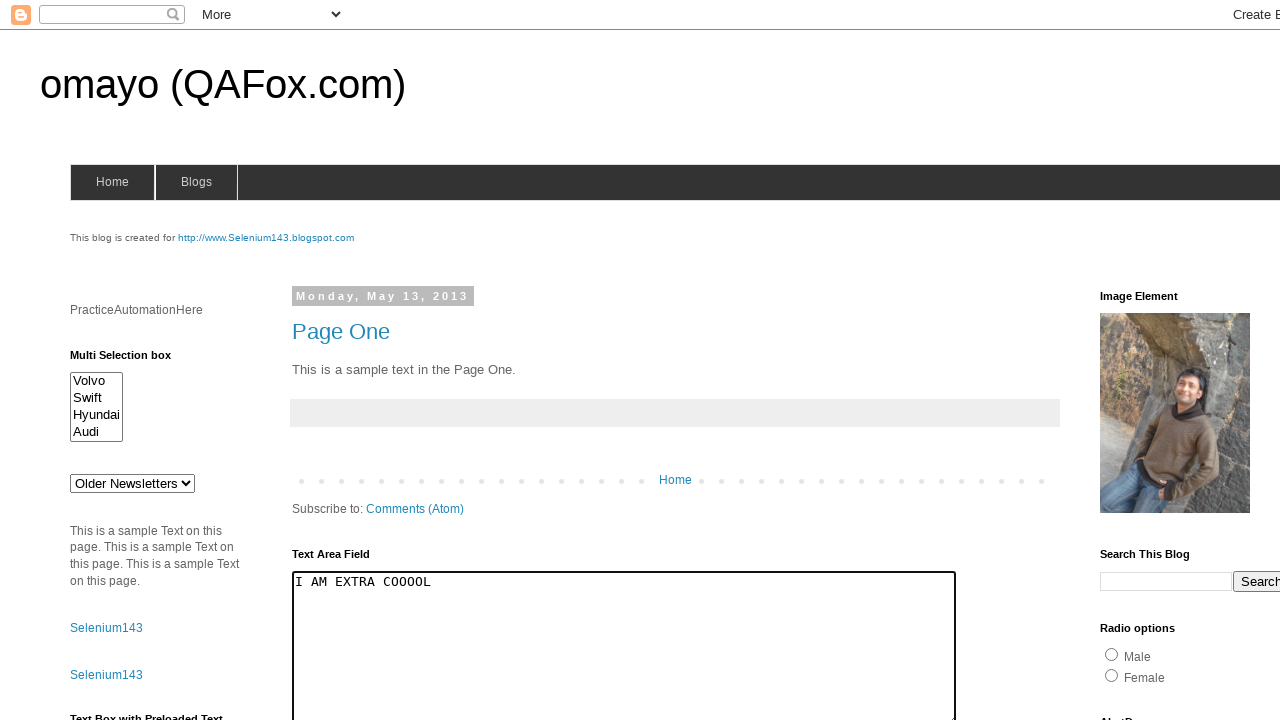

Clicked timer button with ID 'timerButton'
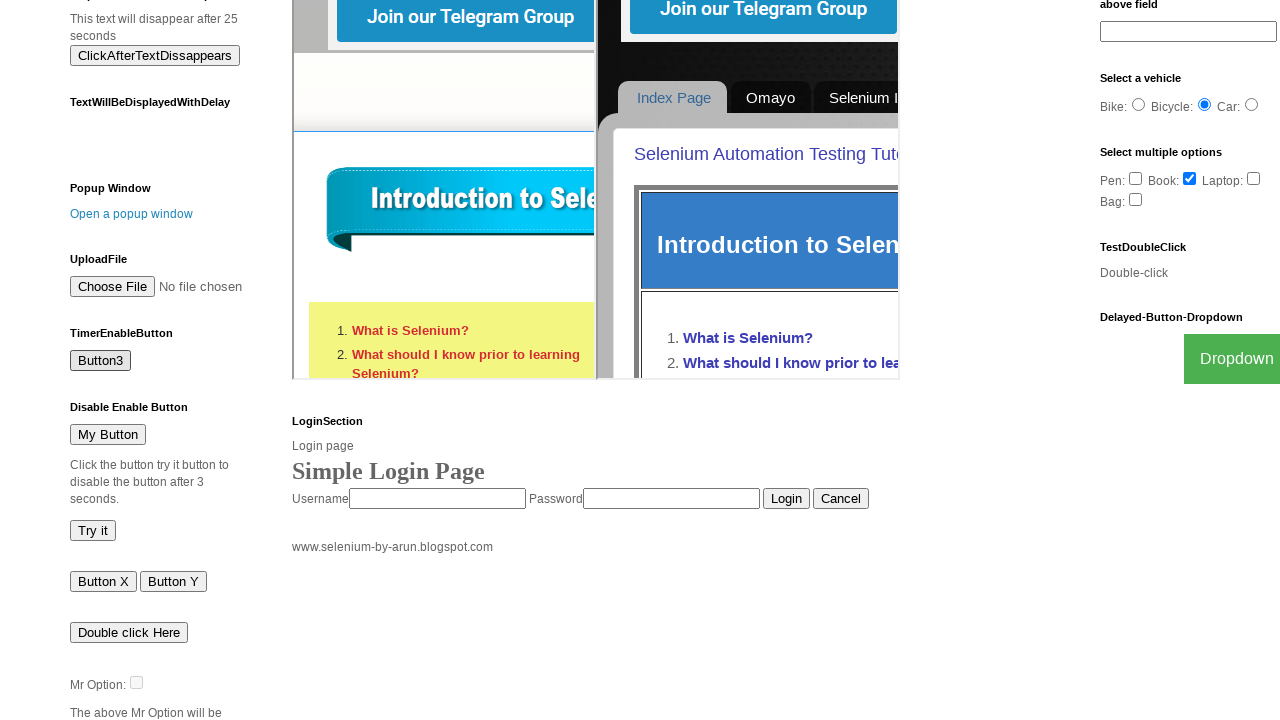

Clicked login button with onclick handler
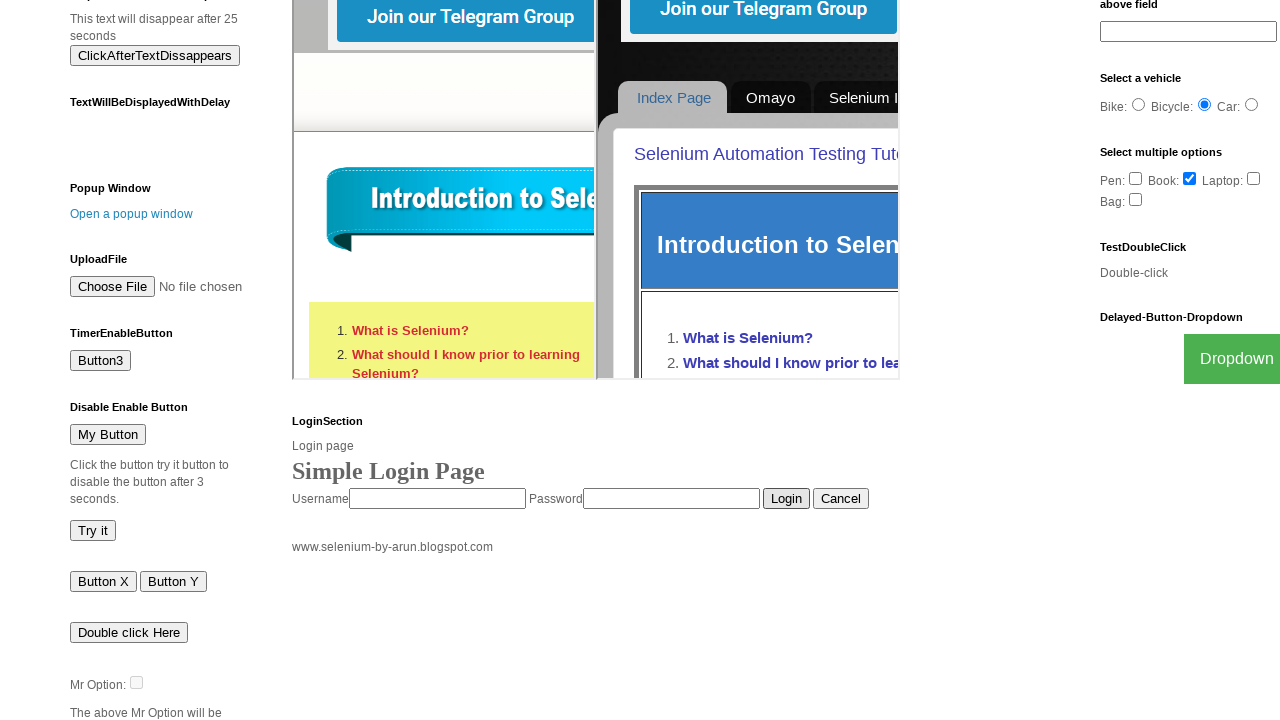

Located login form and found 2 button(s)
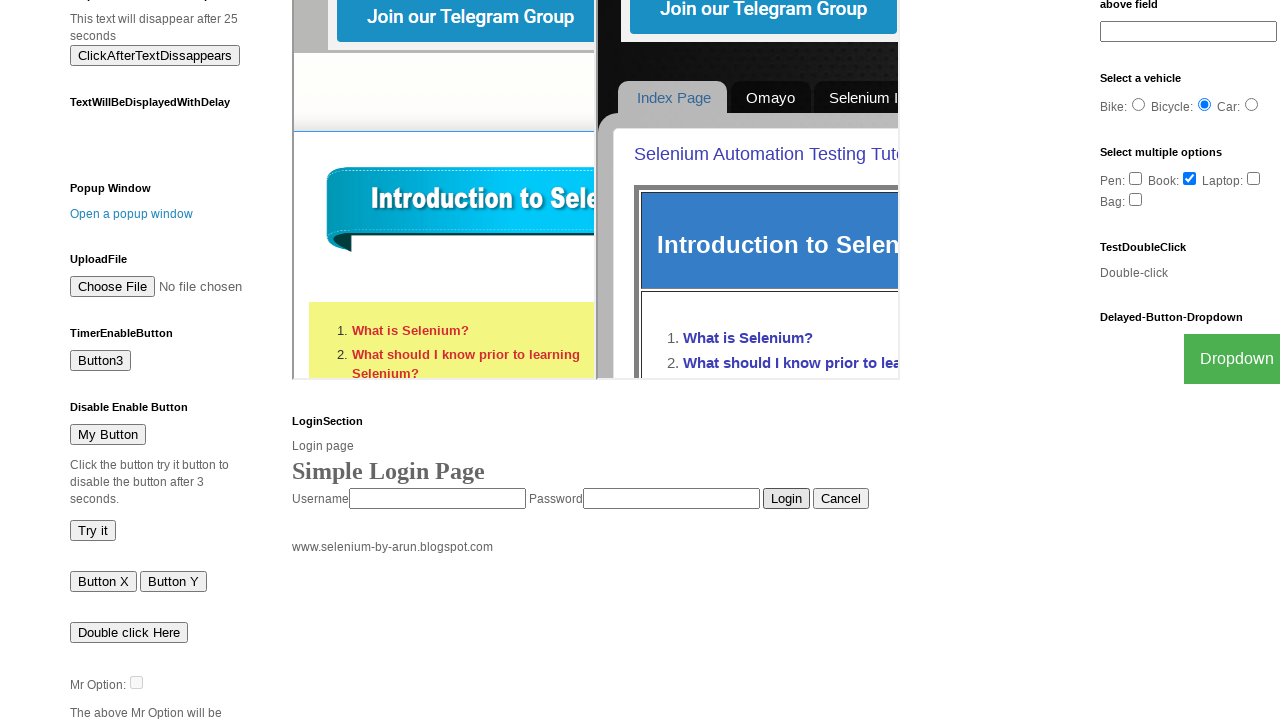

Found button with value: Login
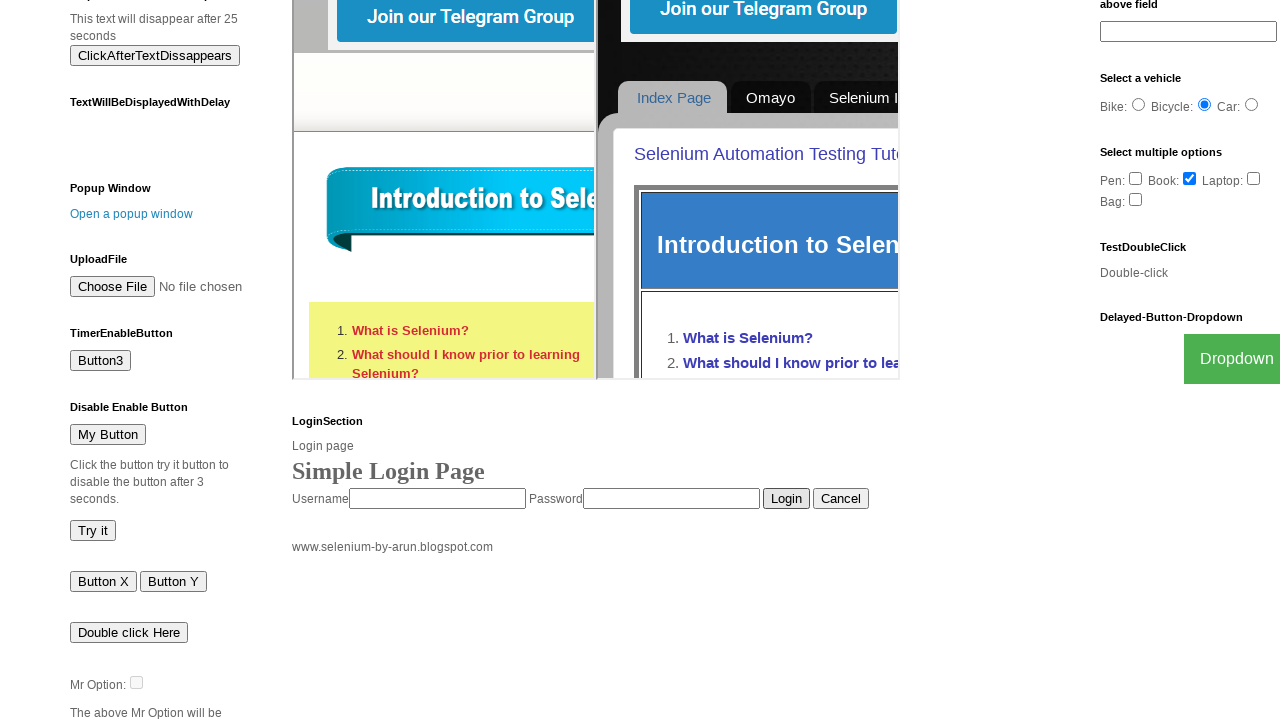

Found button with value: Cancel
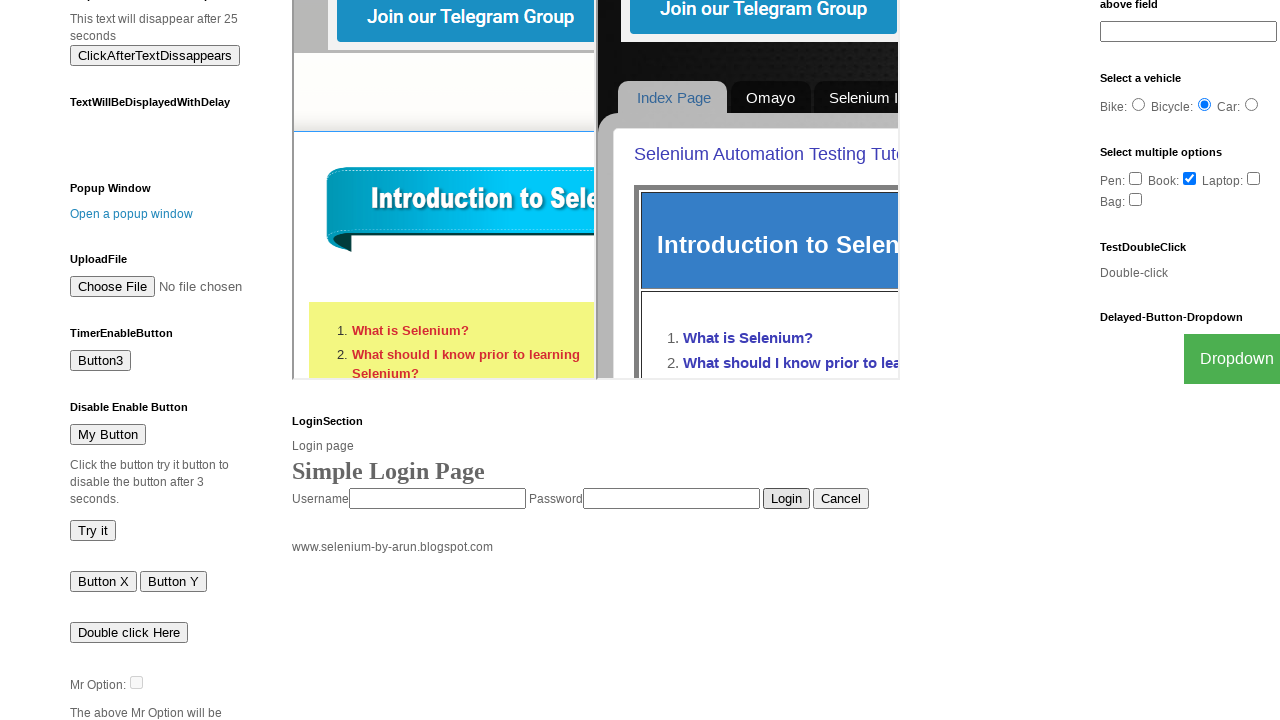

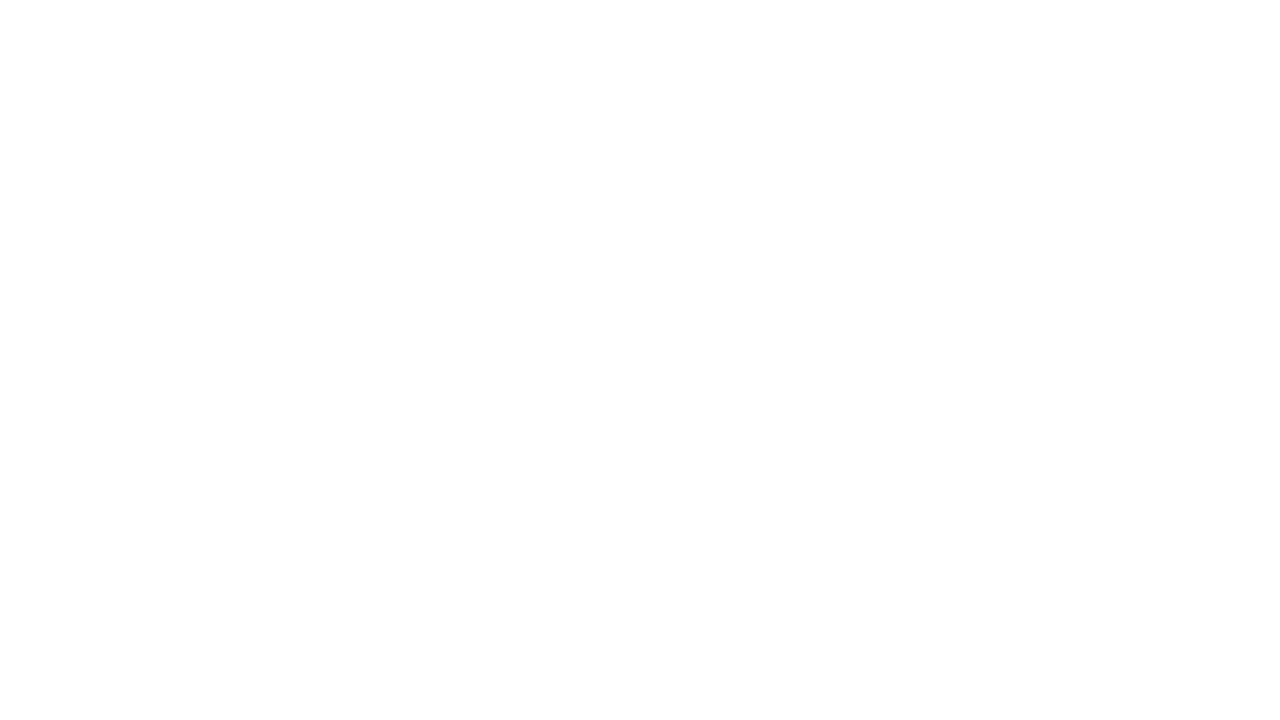